Tests AJAX functionality by clicking a button and waiting for the asynchronous response (green success message) to appear on the page.

Starting URL: http://uitestingplayground.com/ajax

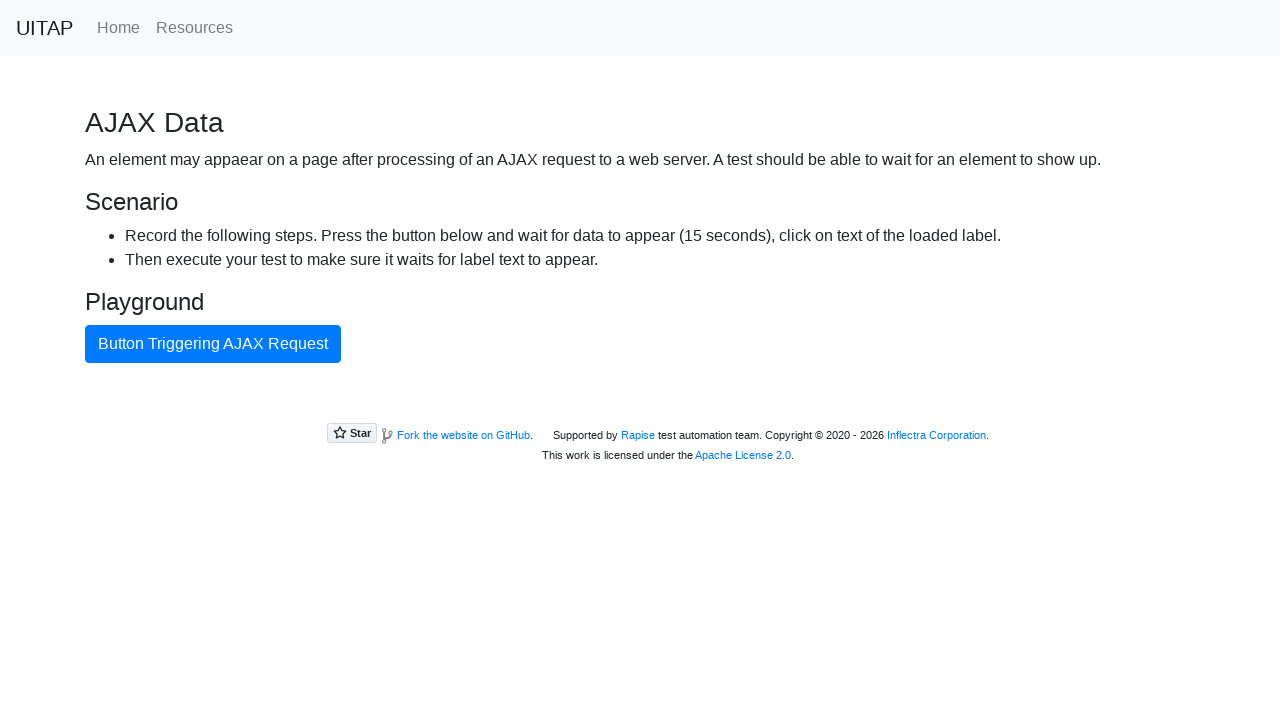

AJAX button is visible and ready to click
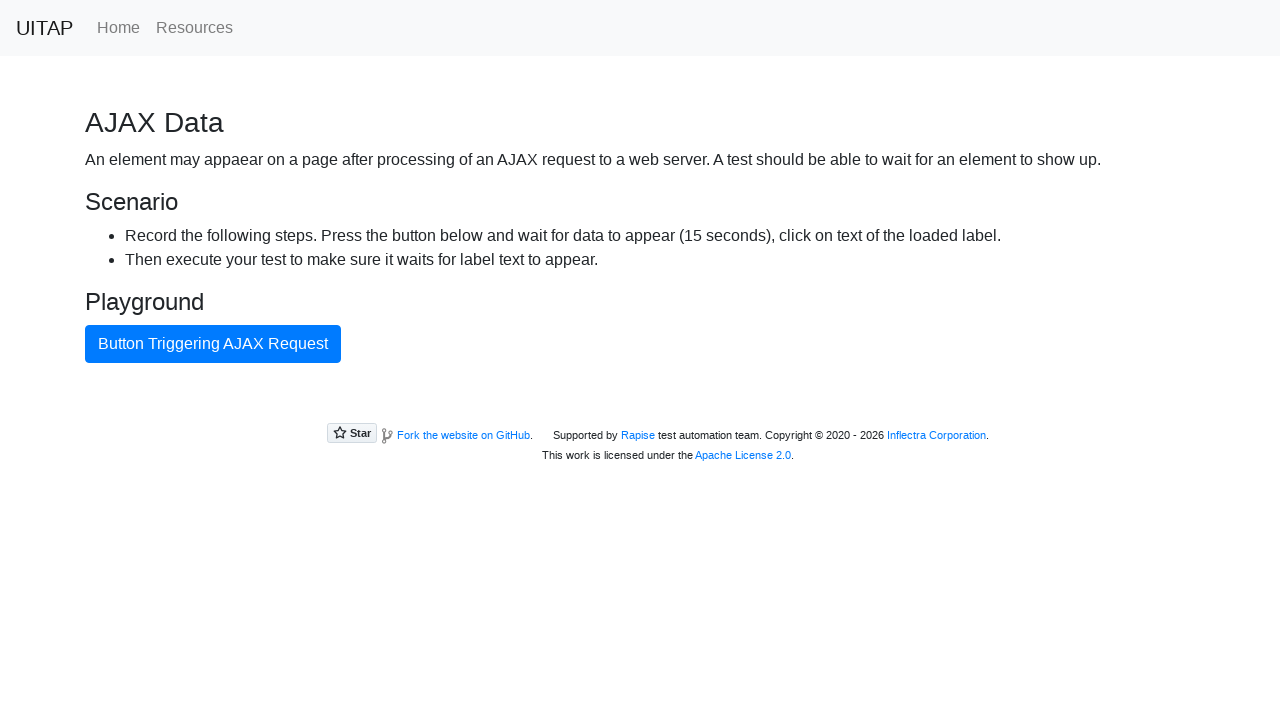

Clicked the AJAX button to trigger asynchronous request at (213, 344) on #ajaxButton
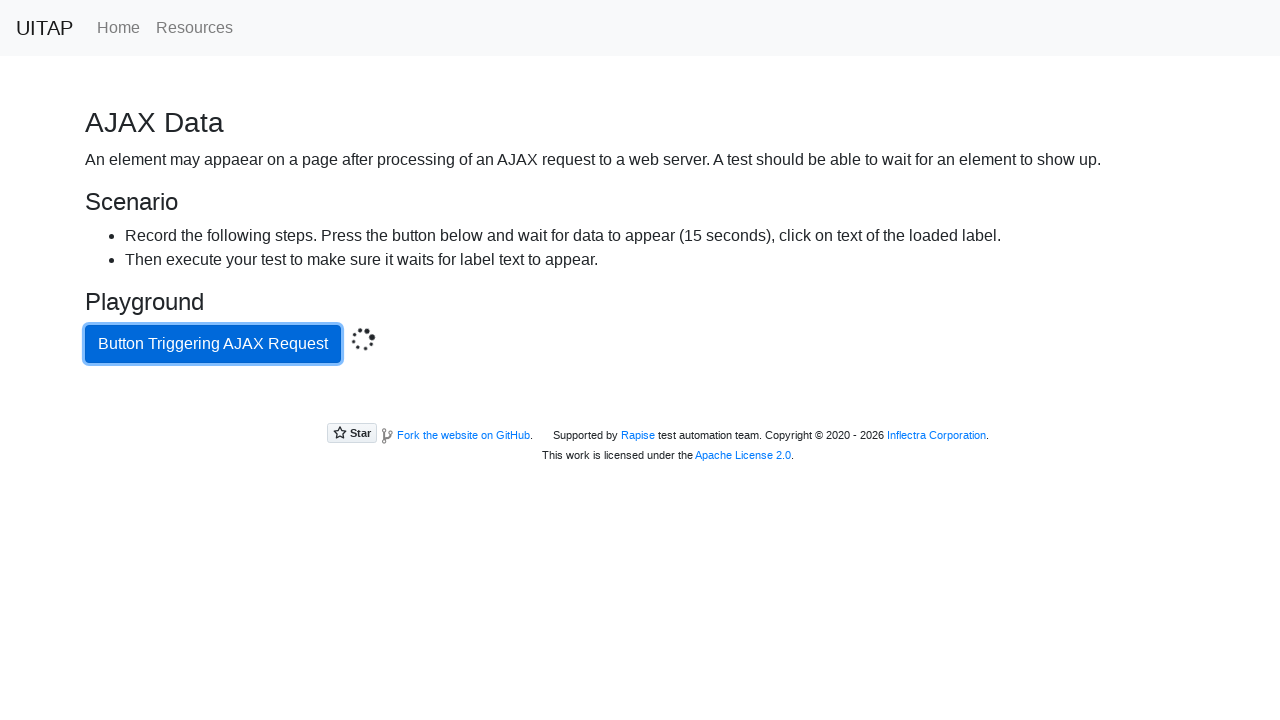

Green success message appeared after AJAX response completed
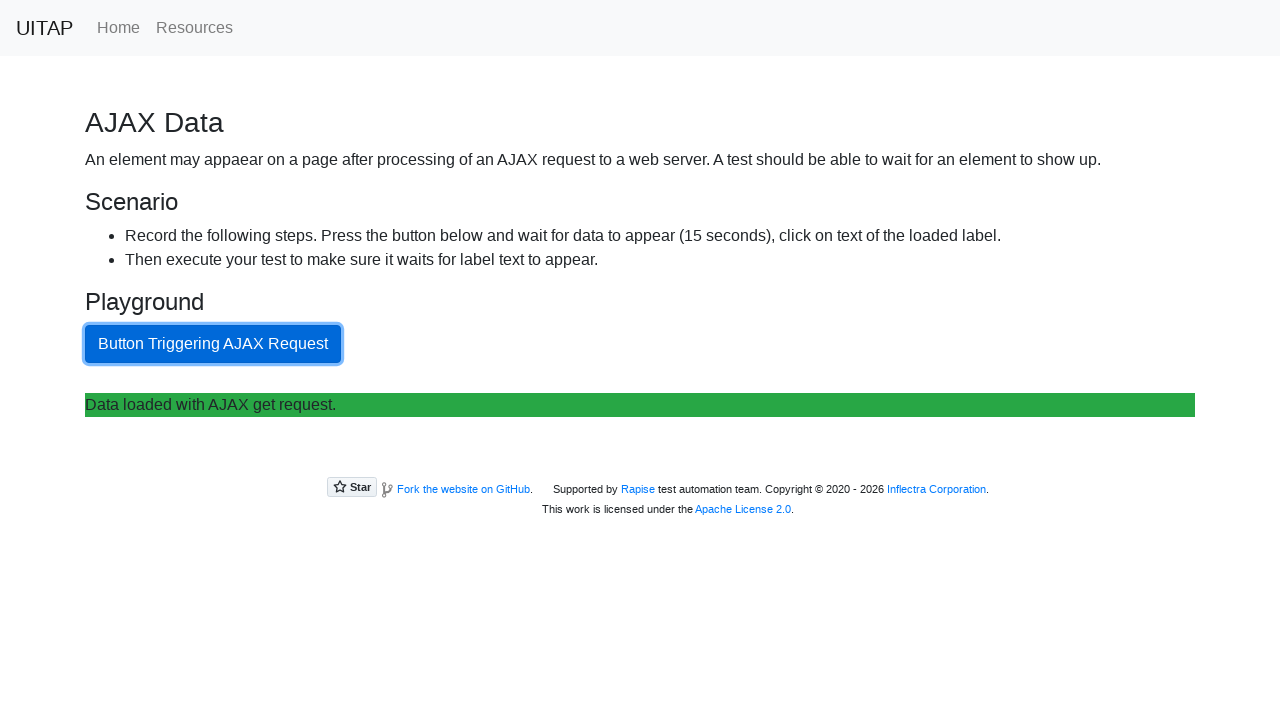

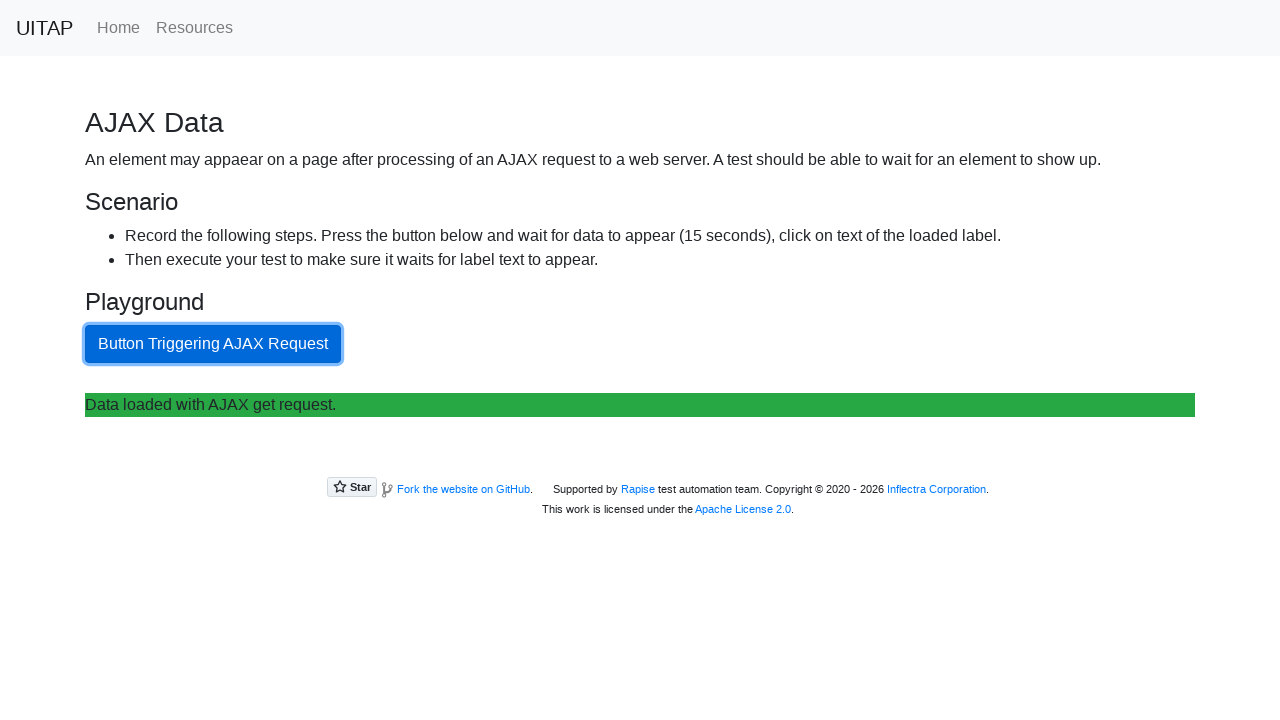